Tests a form submission that requires reading a hidden attribute value, performing a mathematical calculation, filling in the answer, checking checkboxes, and submitting the form

Starting URL: http://suninjuly.github.io/get_attribute.html

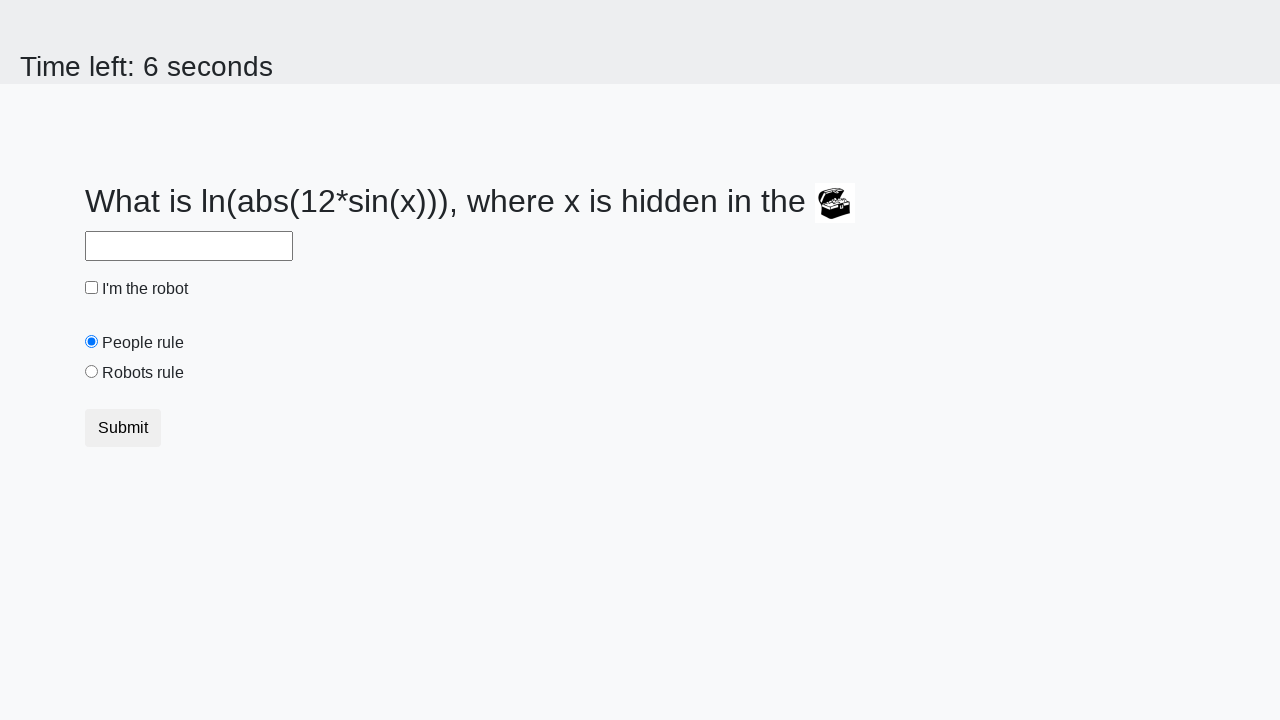

Located the treasure element with hidden attribute
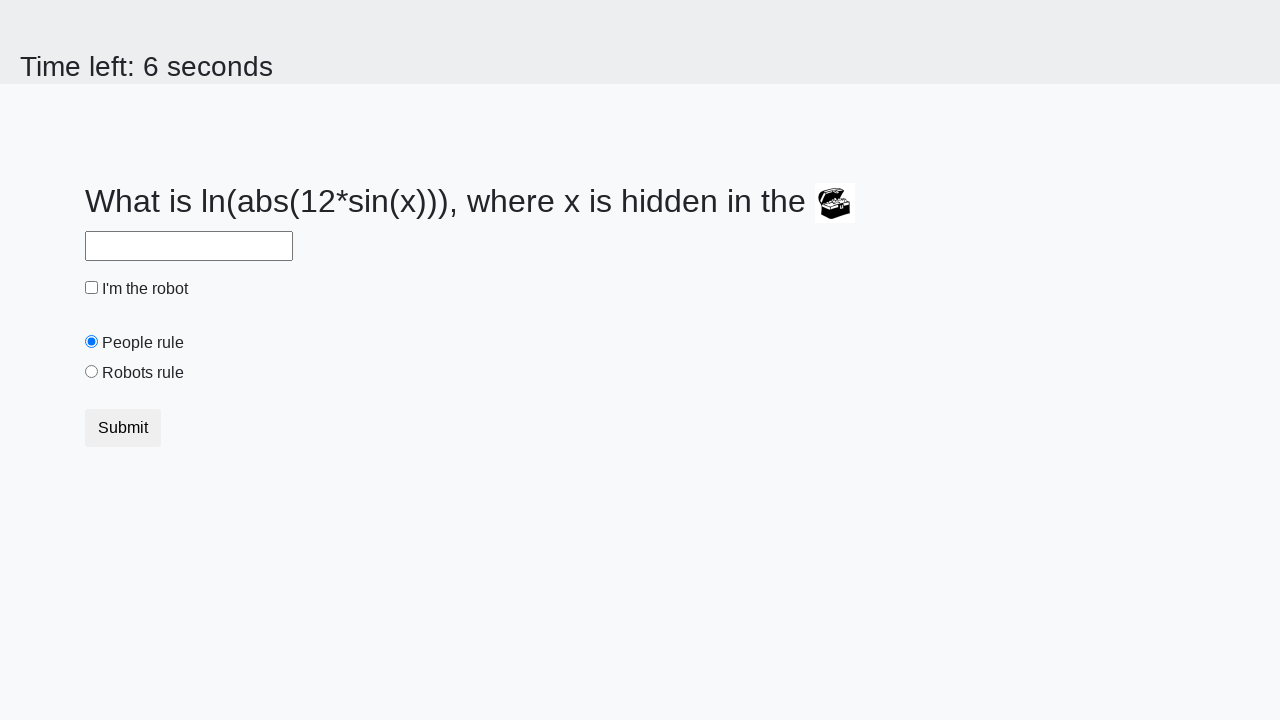

Retrieved hidden valuex attribute: 853
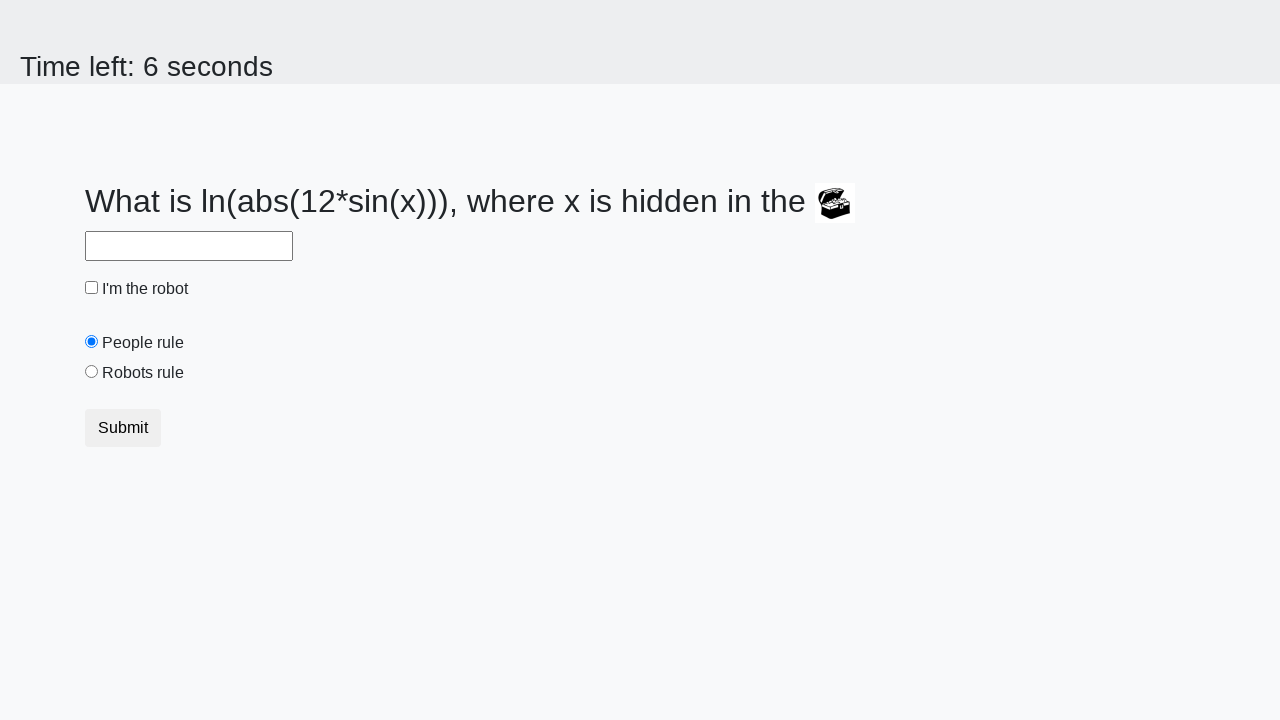

Calculated answer using formula: log(abs(12*sin(853))) = 2.4832471659126663
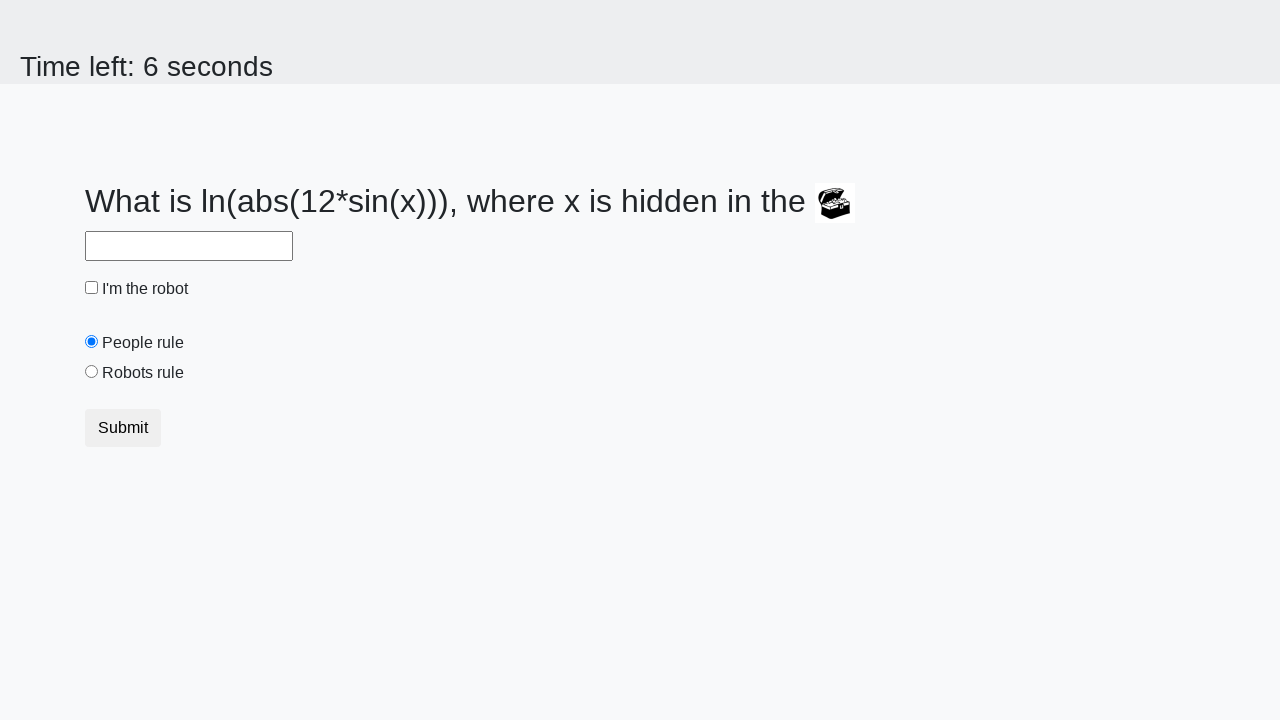

Filled answer field with calculated value: 2.4832471659126663 on #answer
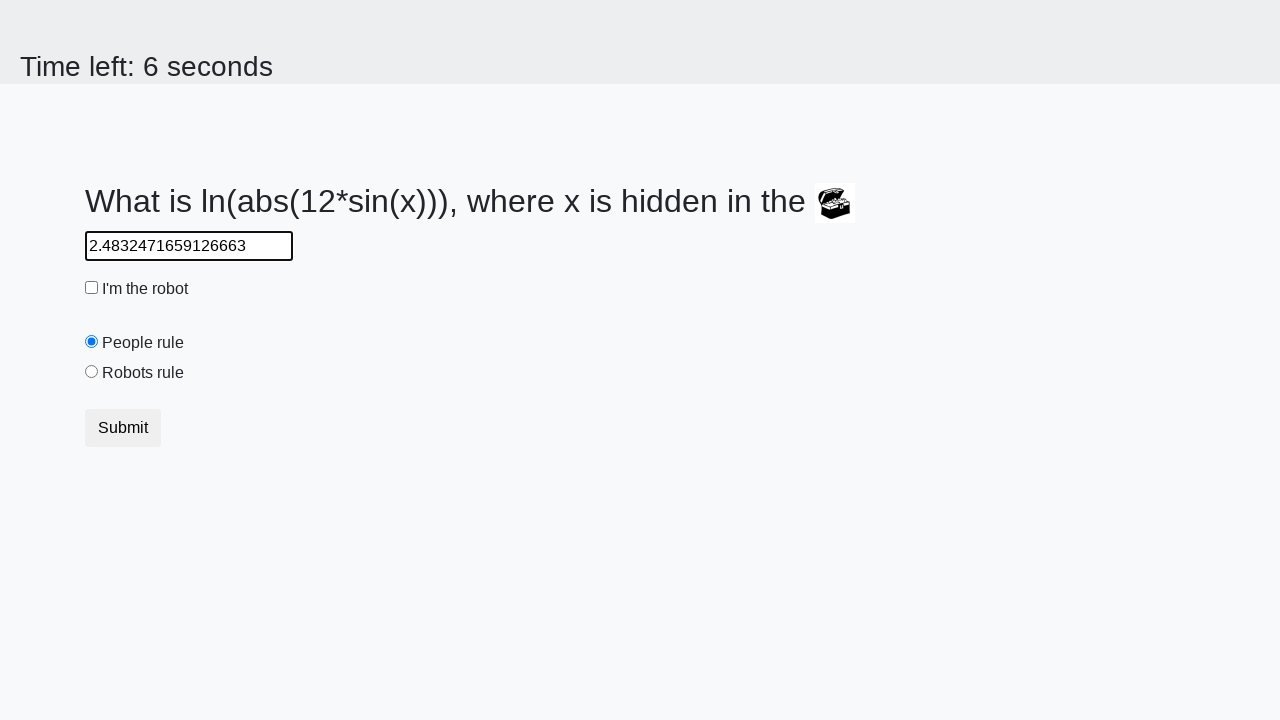

Clicked the robot checkbox at (92, 288) on #robotCheckbox
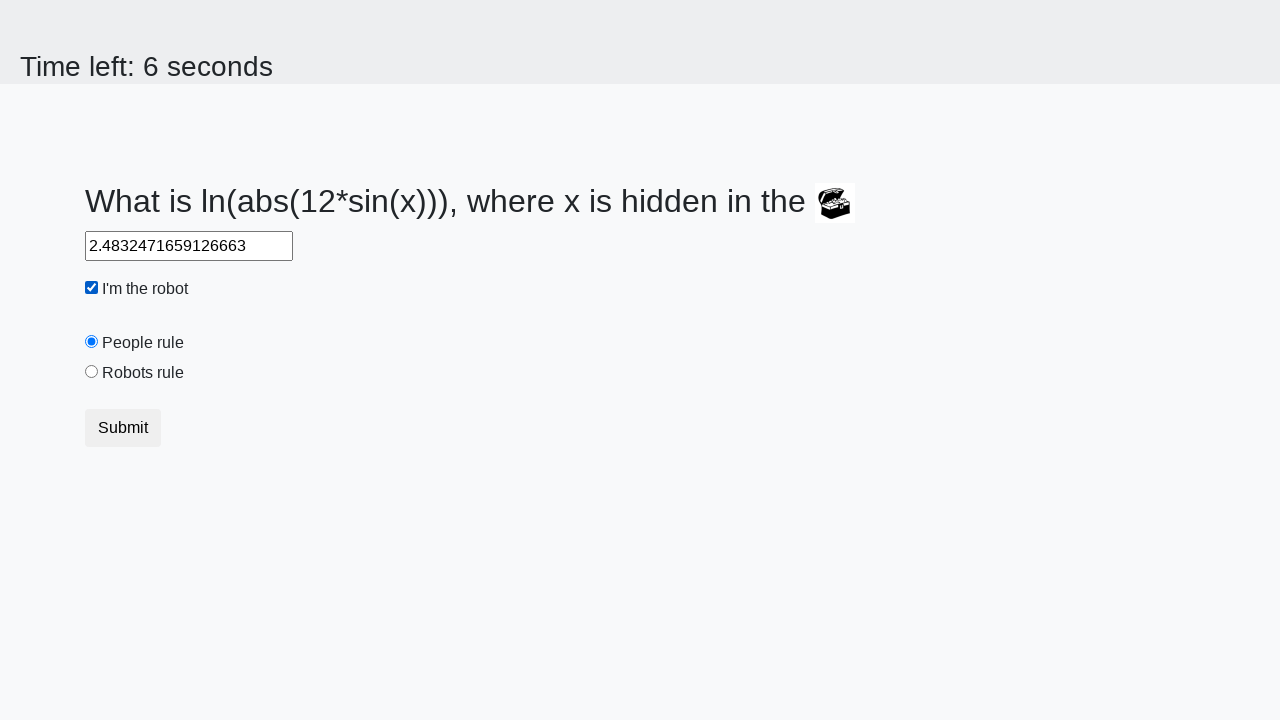

Clicked the robots rule checkbox at (92, 372) on #robotsRule
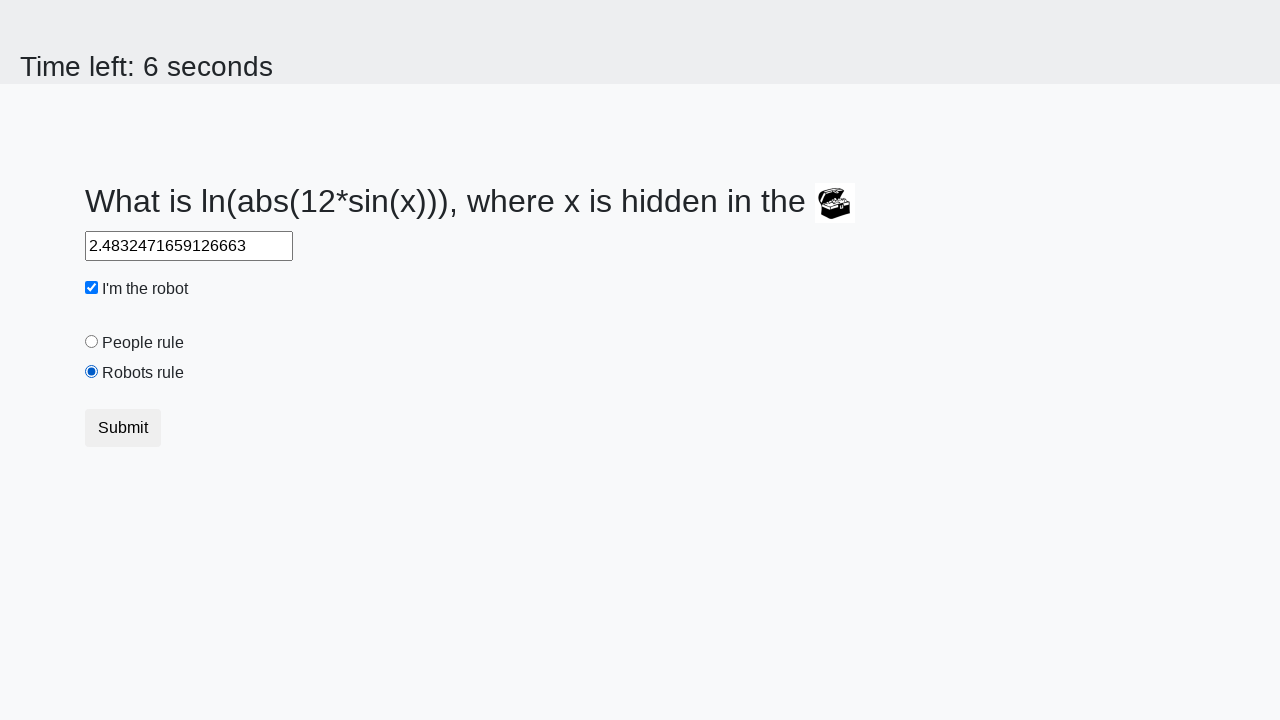

Clicked submit button to submit the form at (123, 428) on button.btn
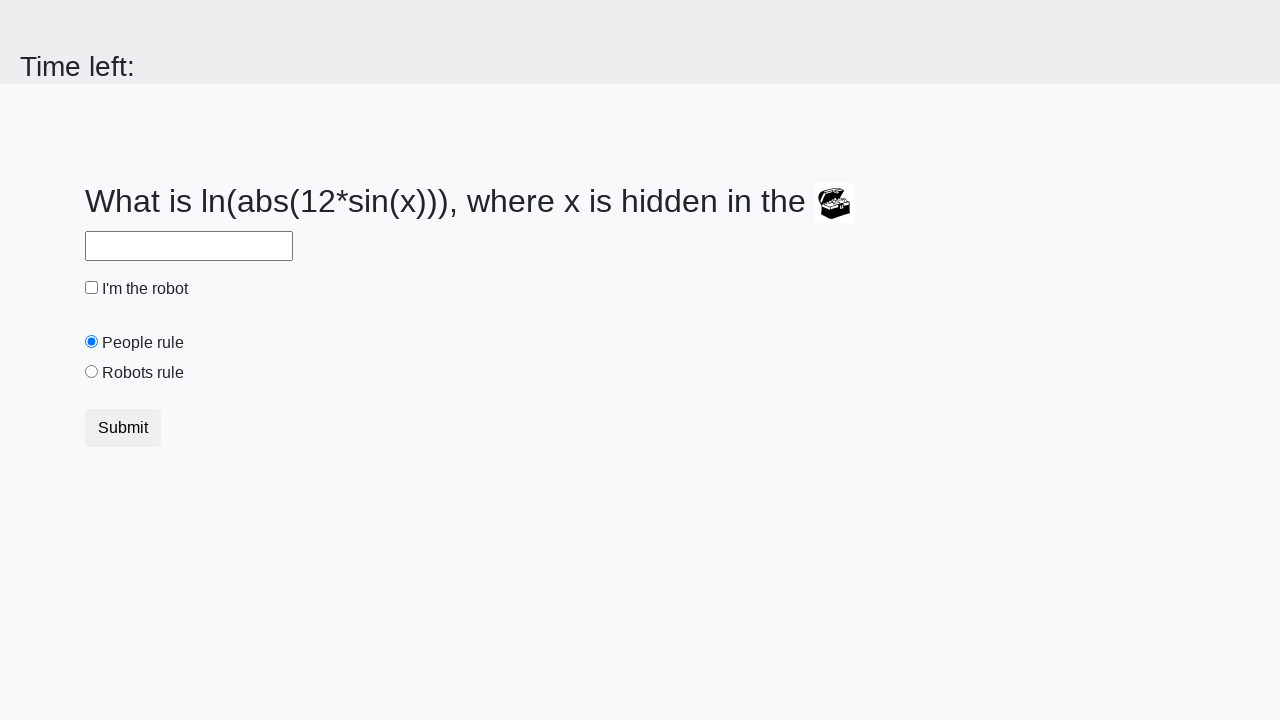

Waited for page to process form submission
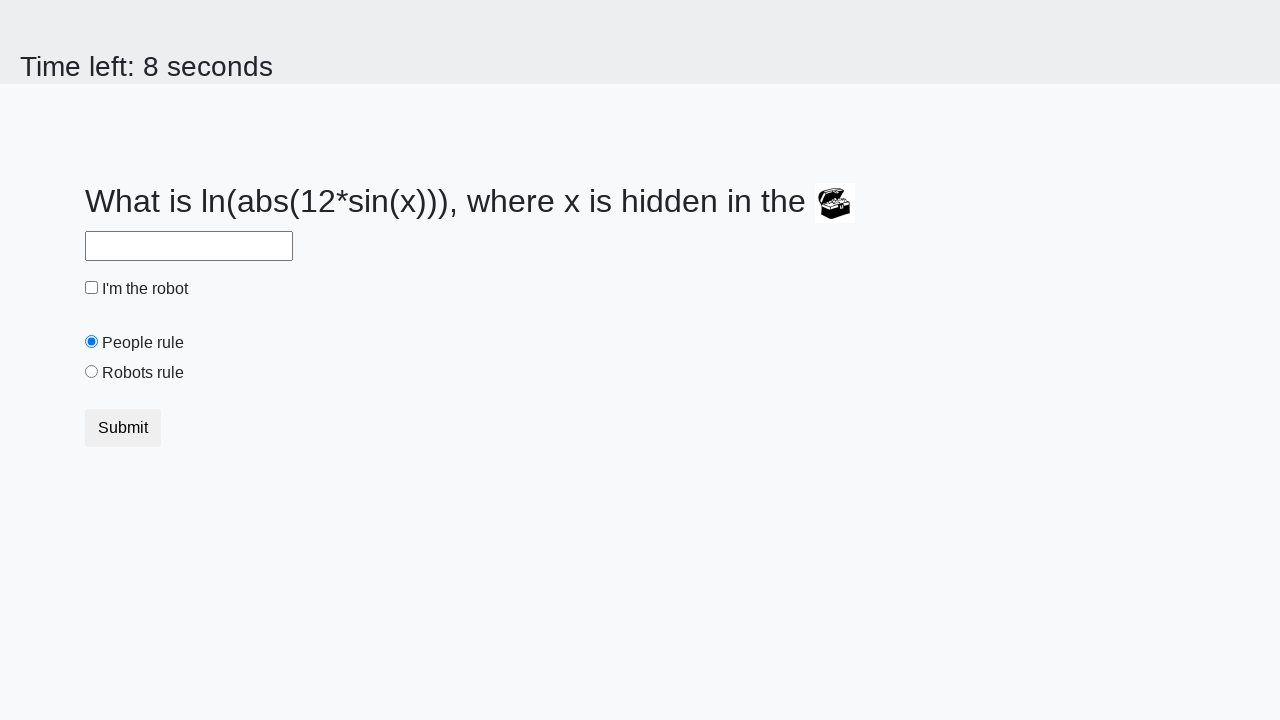

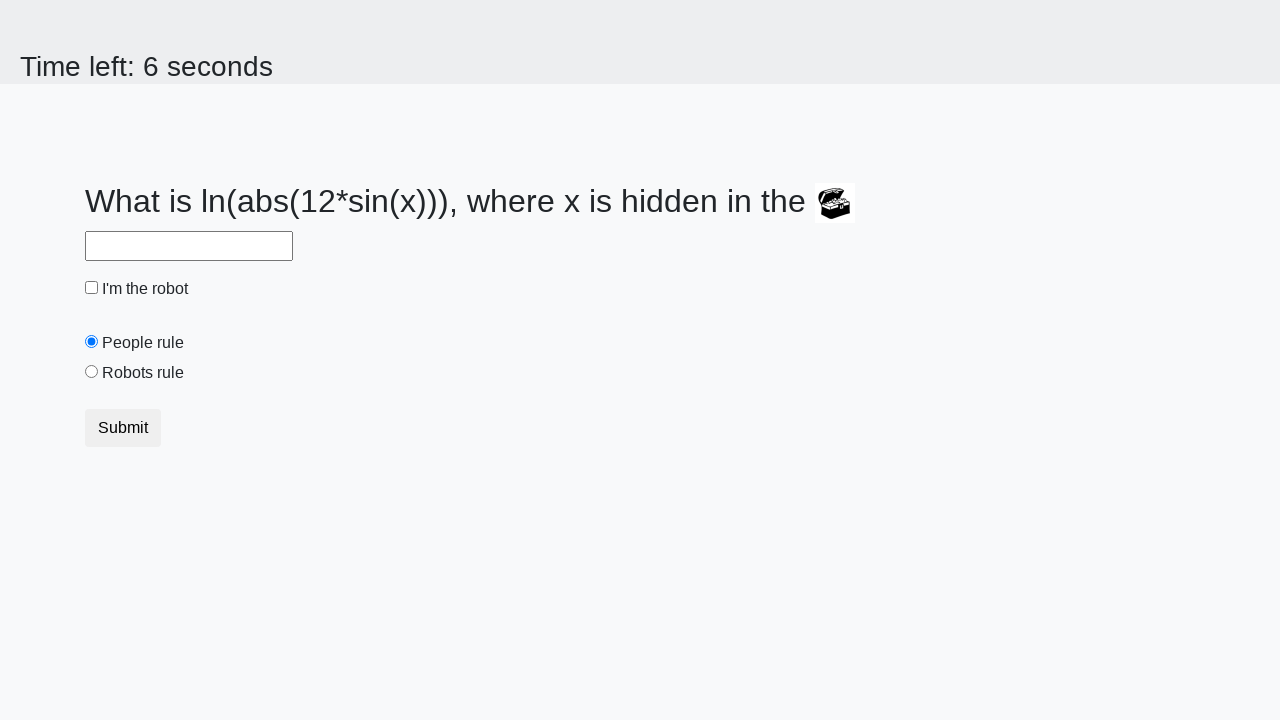